Navigates to Netology.ru homepage and clicks on the "Course Catalog" link to access the course listings

Starting URL: https://netology.ru

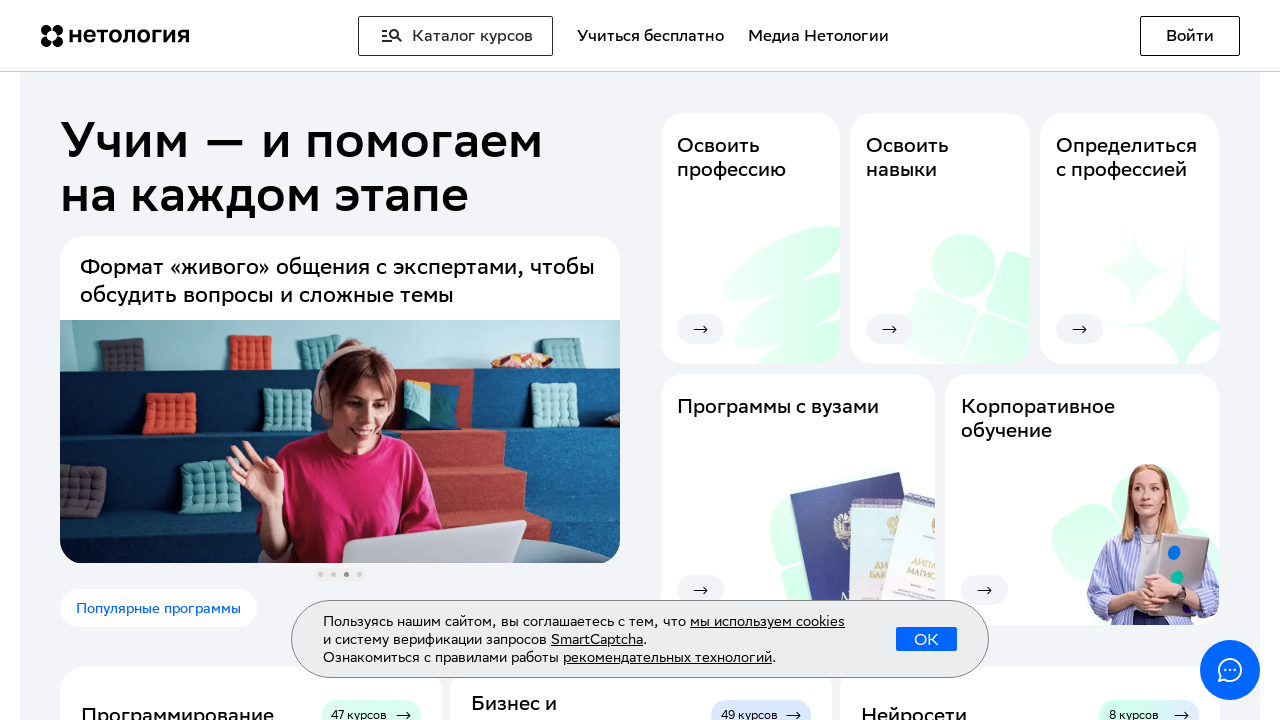

Clicked on 'Course Catalog' link at (456, 36) on text=Каталог курсов
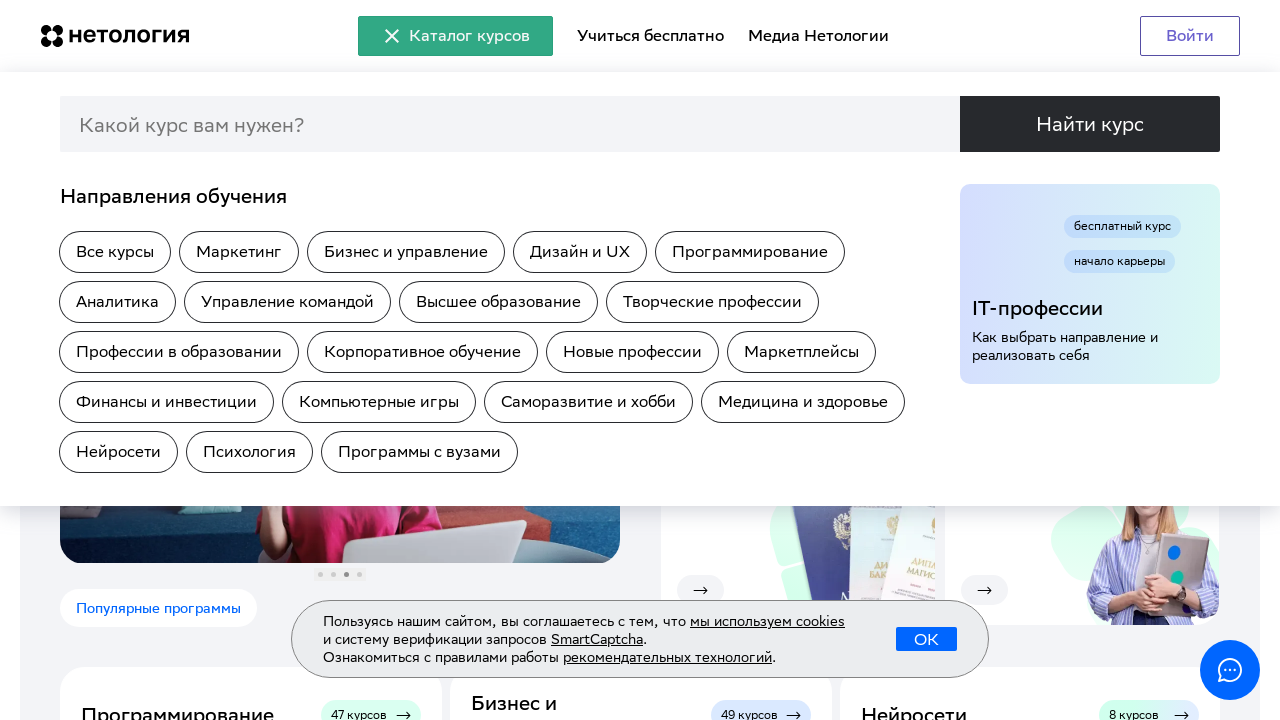

Waited for page to load and network idle state reached
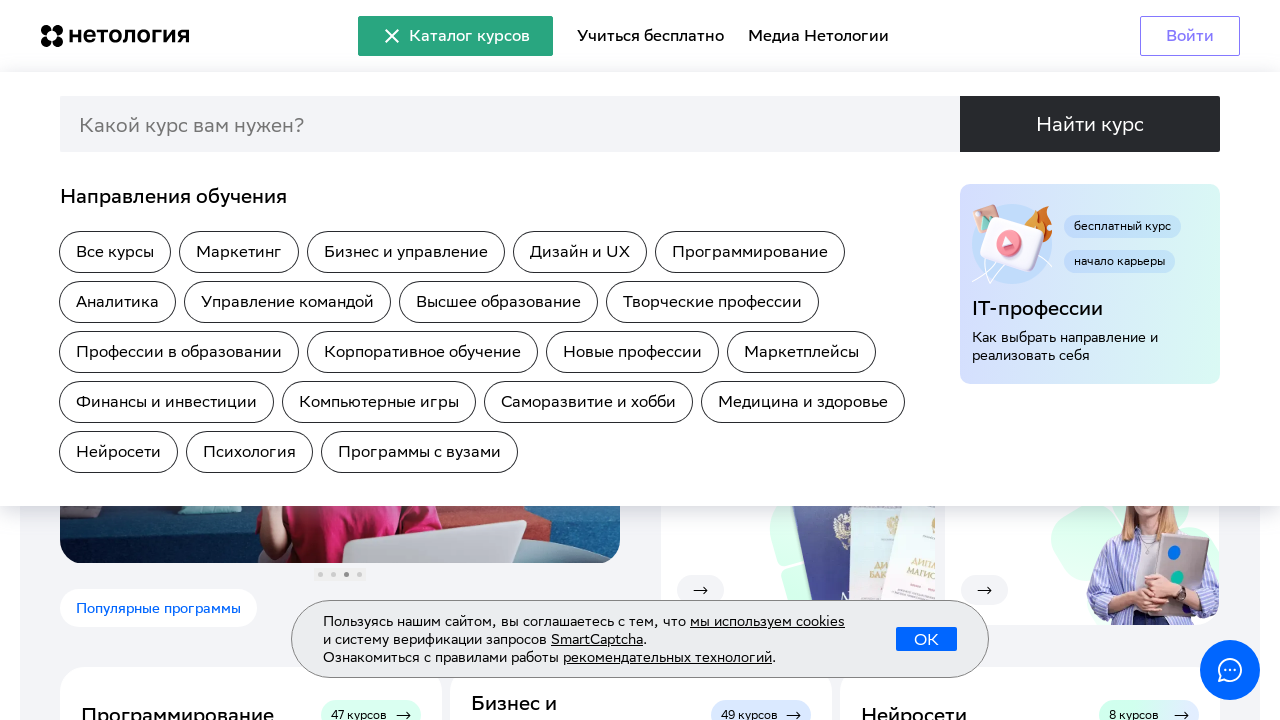

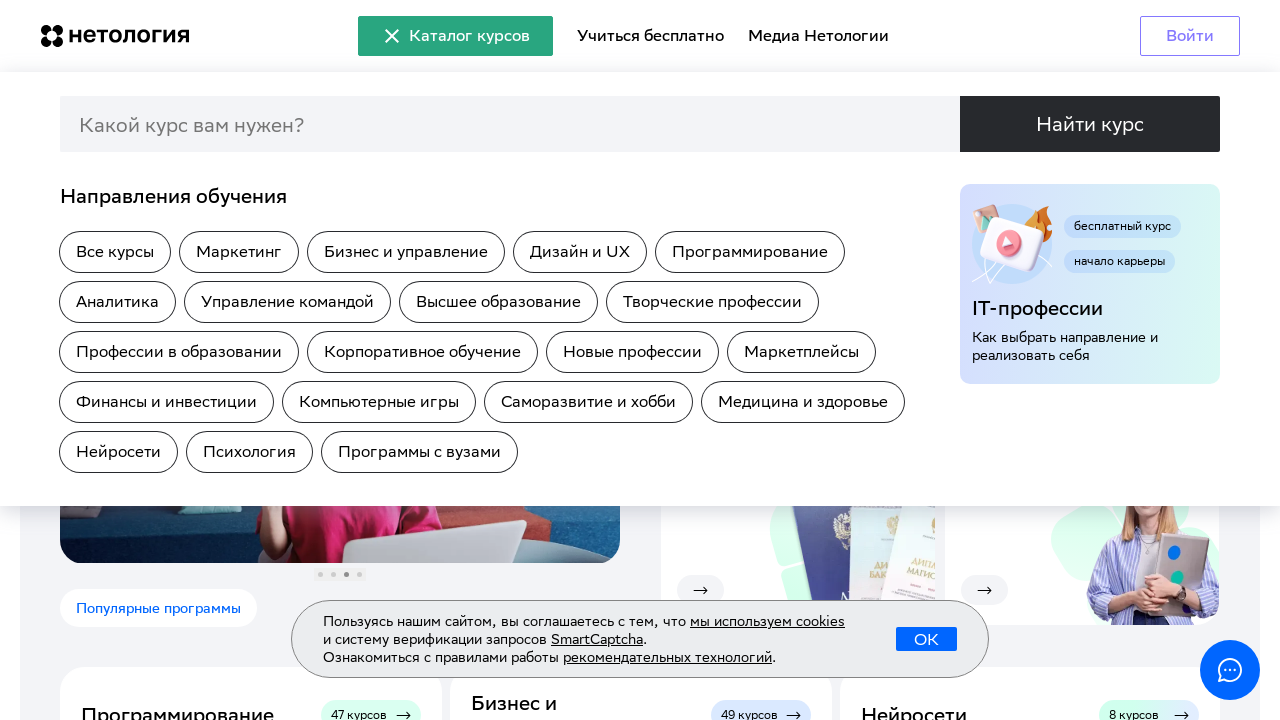